Tests iframe interaction by switching to an iframe containing a slider component, dragging the slider handle, then switching back to the main content and clicking a navigation link

Starting URL: http://jqueryui.com/slider/

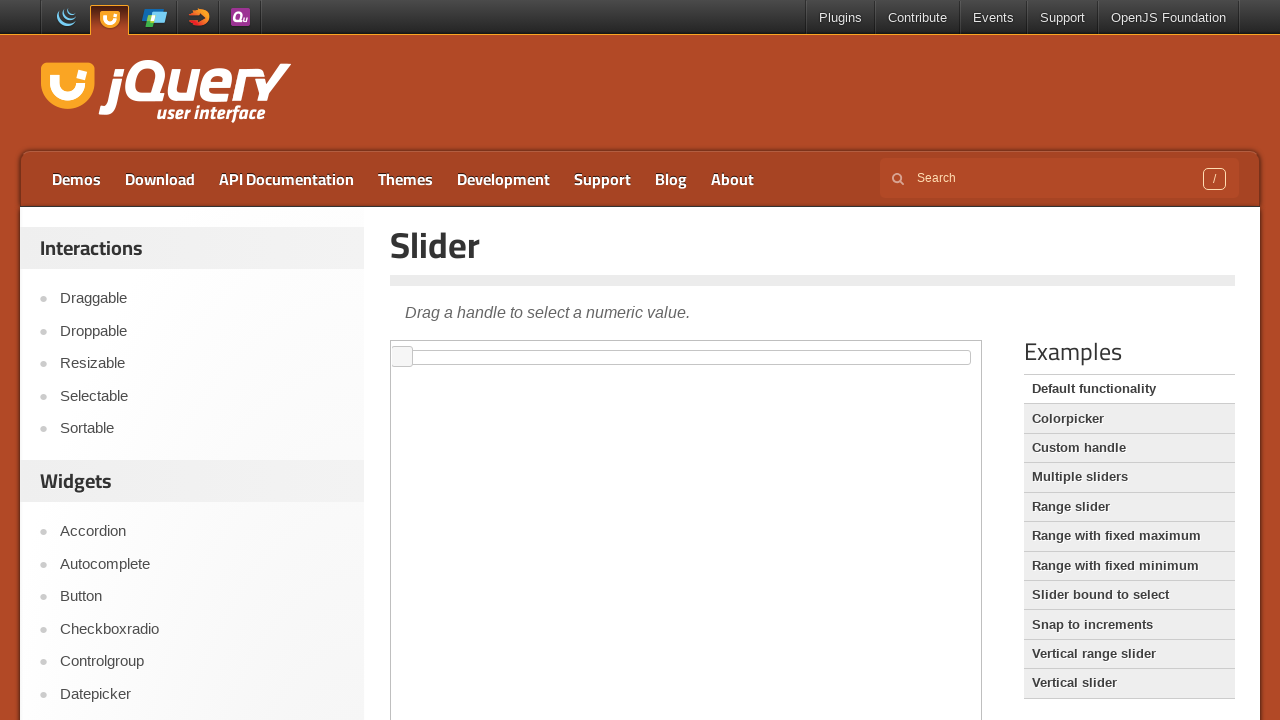

Waited for jQuery UI link to load on the page
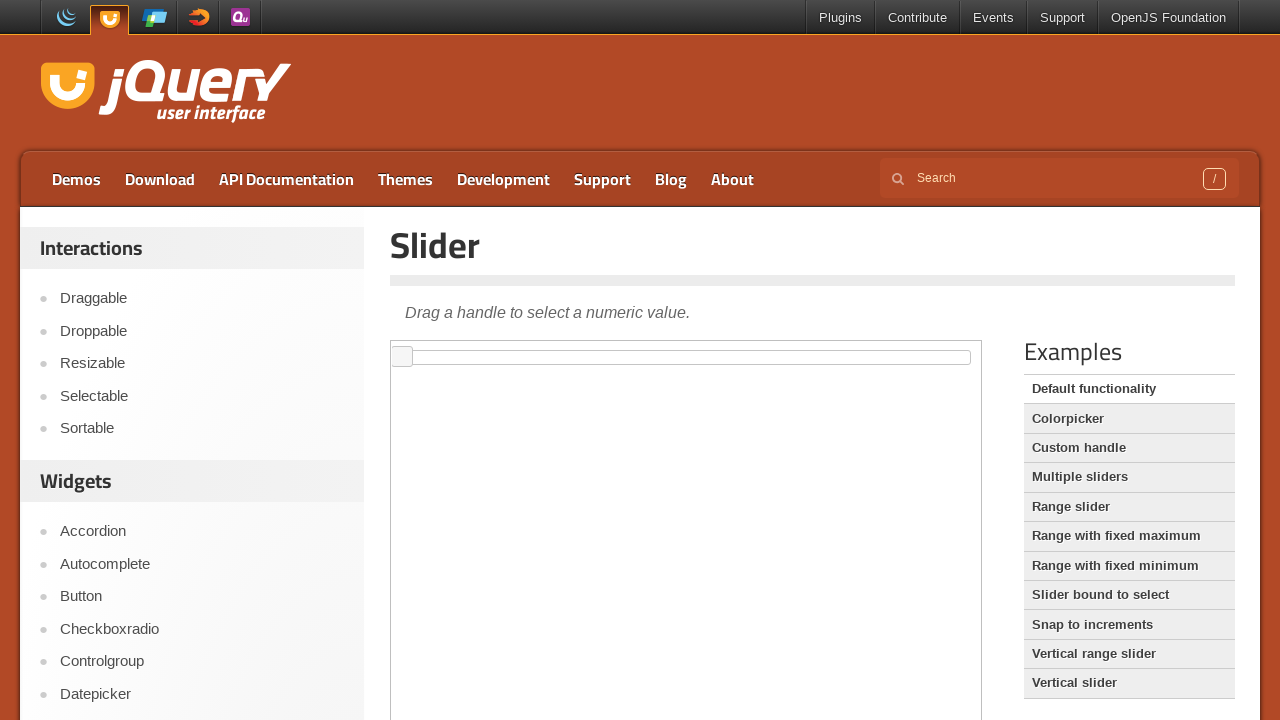

Located the iframe with class demo-frame containing slider component
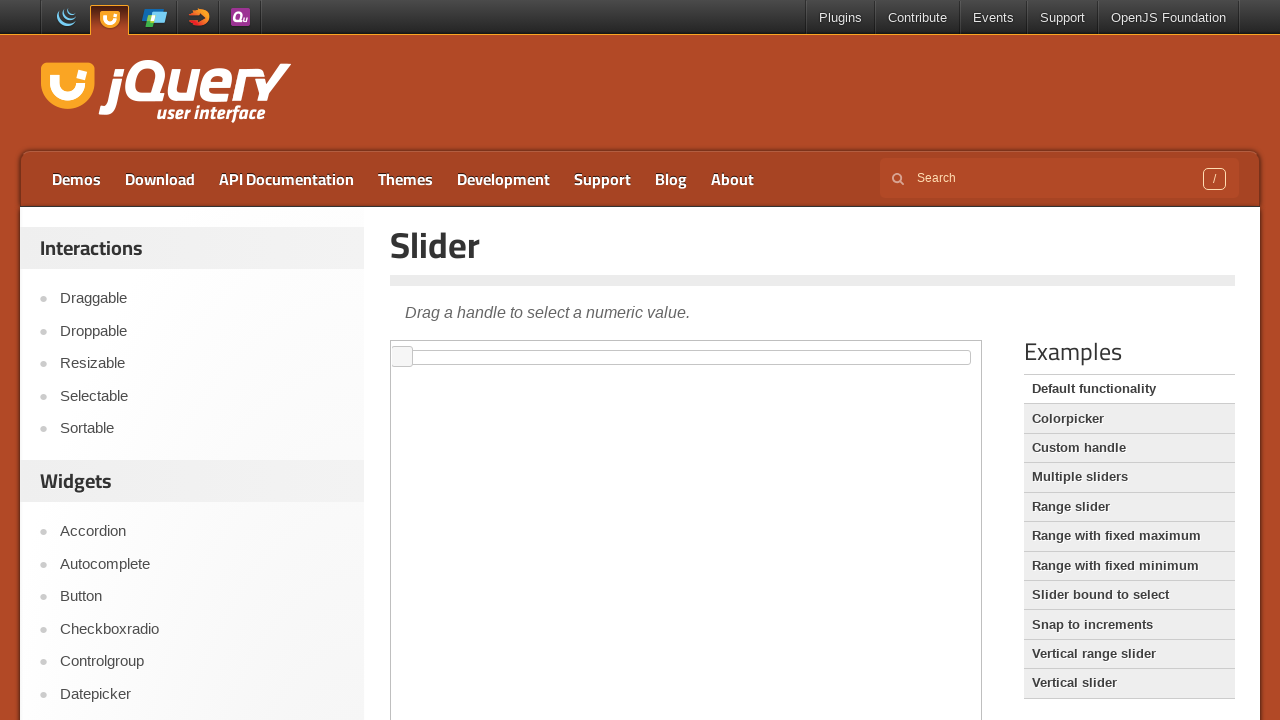

Slider handle element loaded in iframe
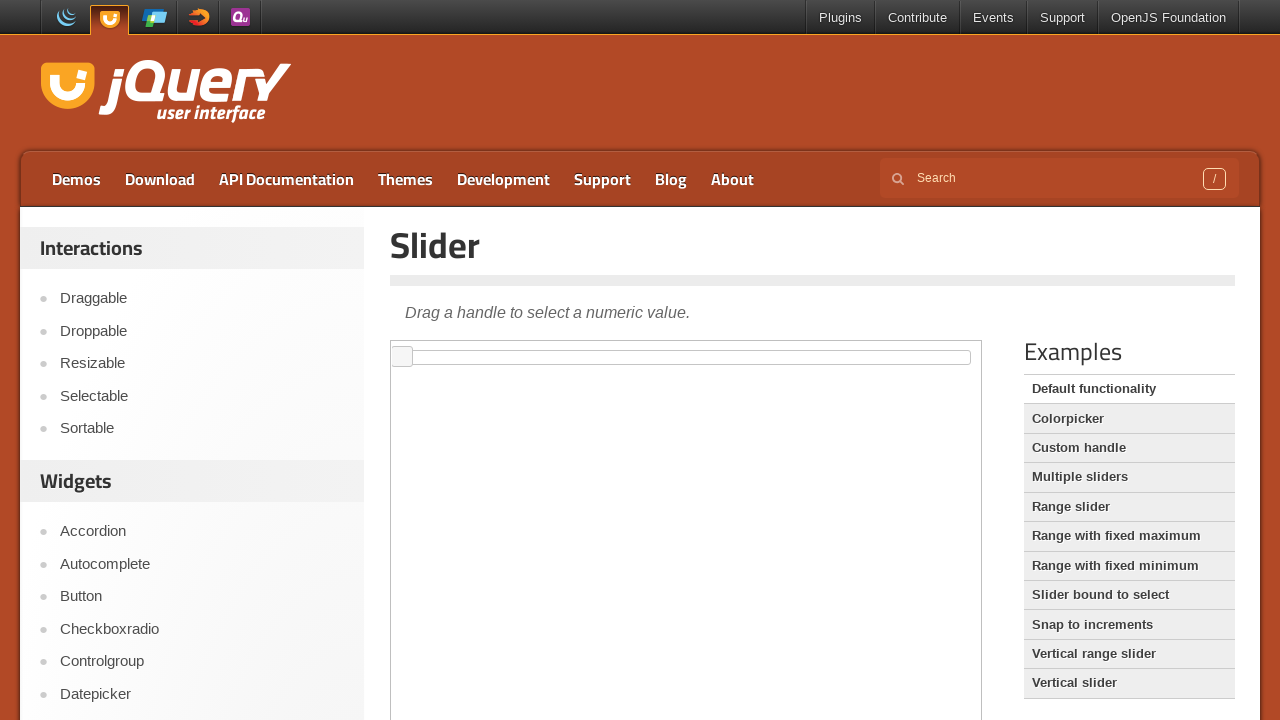

Located slider track element for drag reference
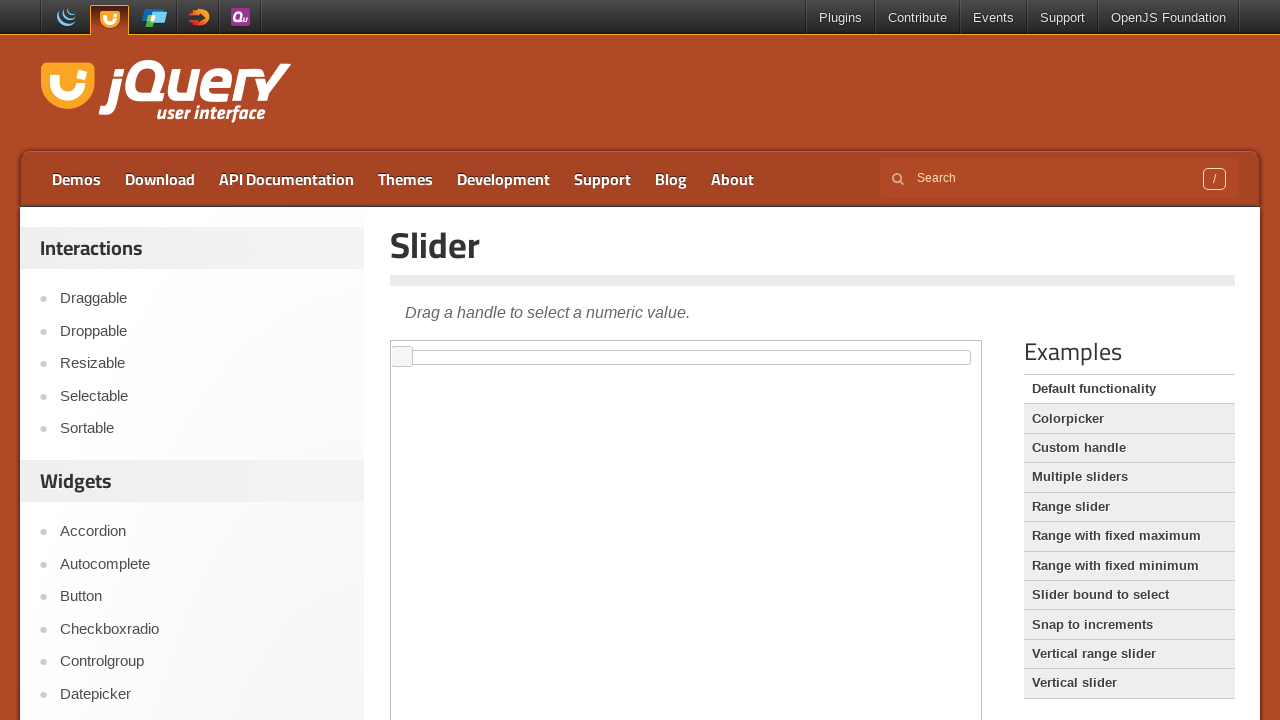

Dragged slider handle to the right by 200 pixels at (601, 351)
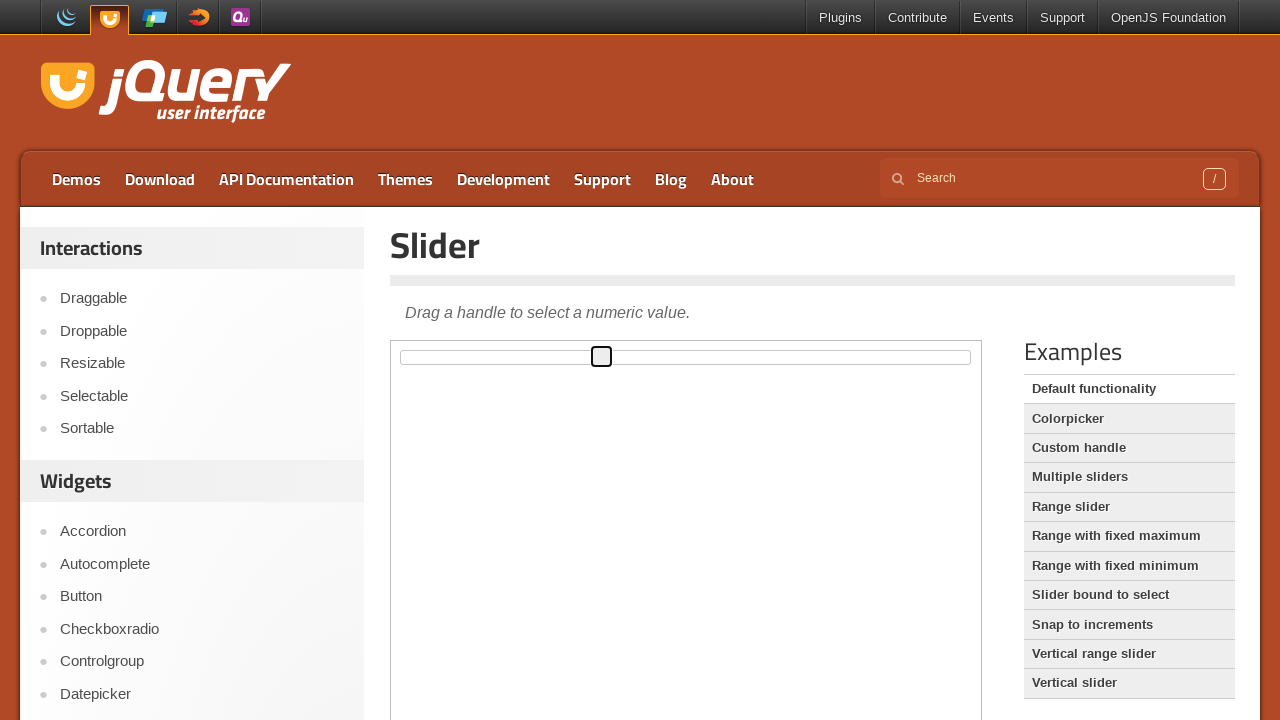

Clicked Demos navigation link to switch back to main content at (76, 179) on a:has-text('Demos')
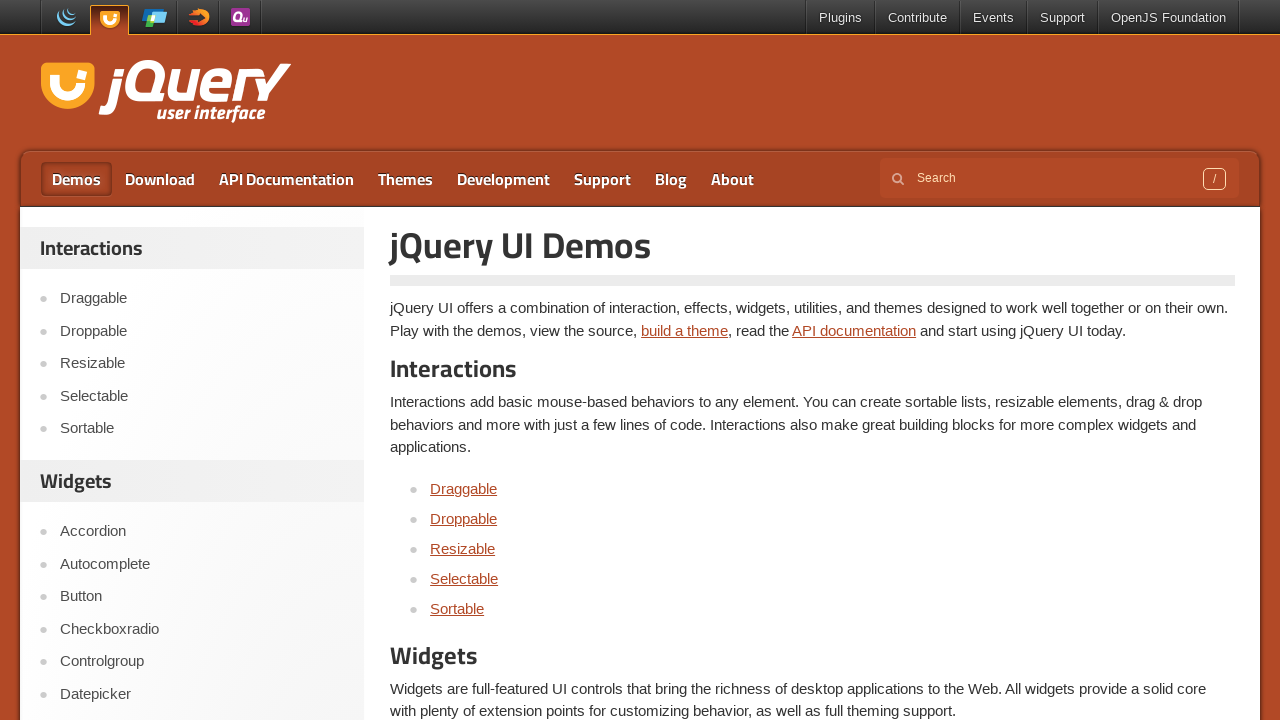

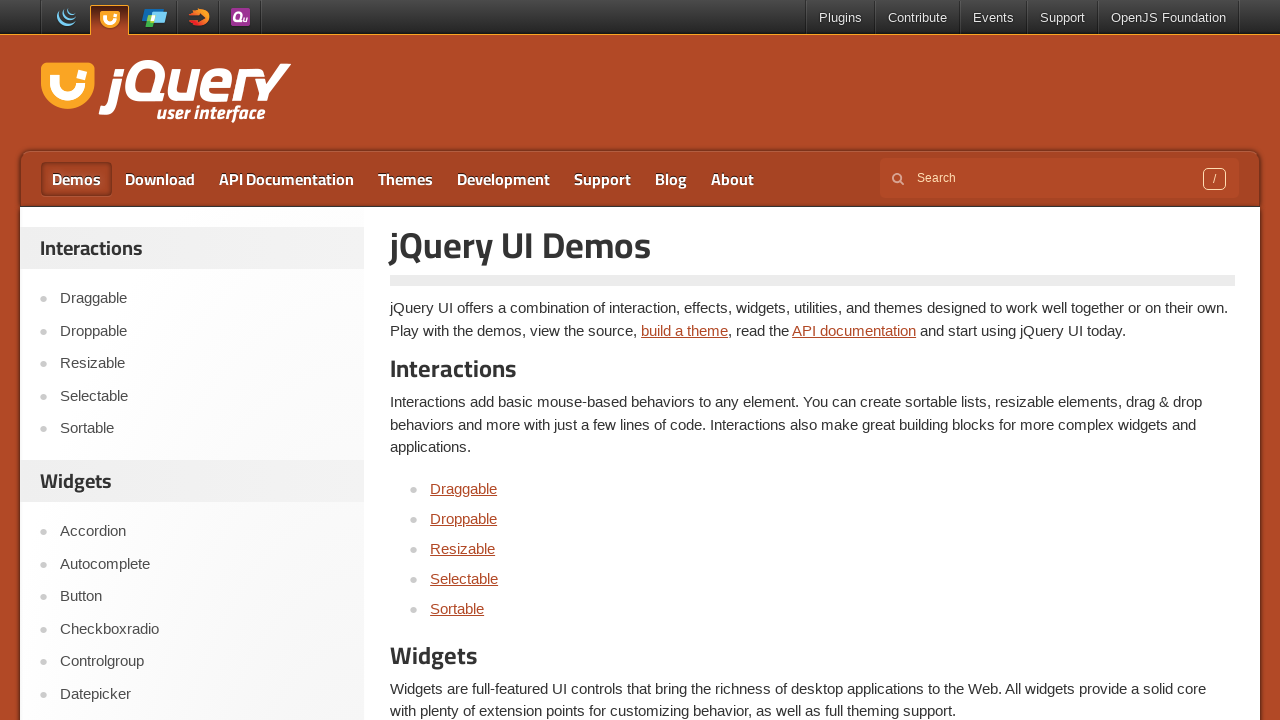